Tests dropdown selection functionality on a registration form by selecting skills, birth year, and birth month from different dropdown menus

Starting URL: https://demo.automationtesting.in/Register.html

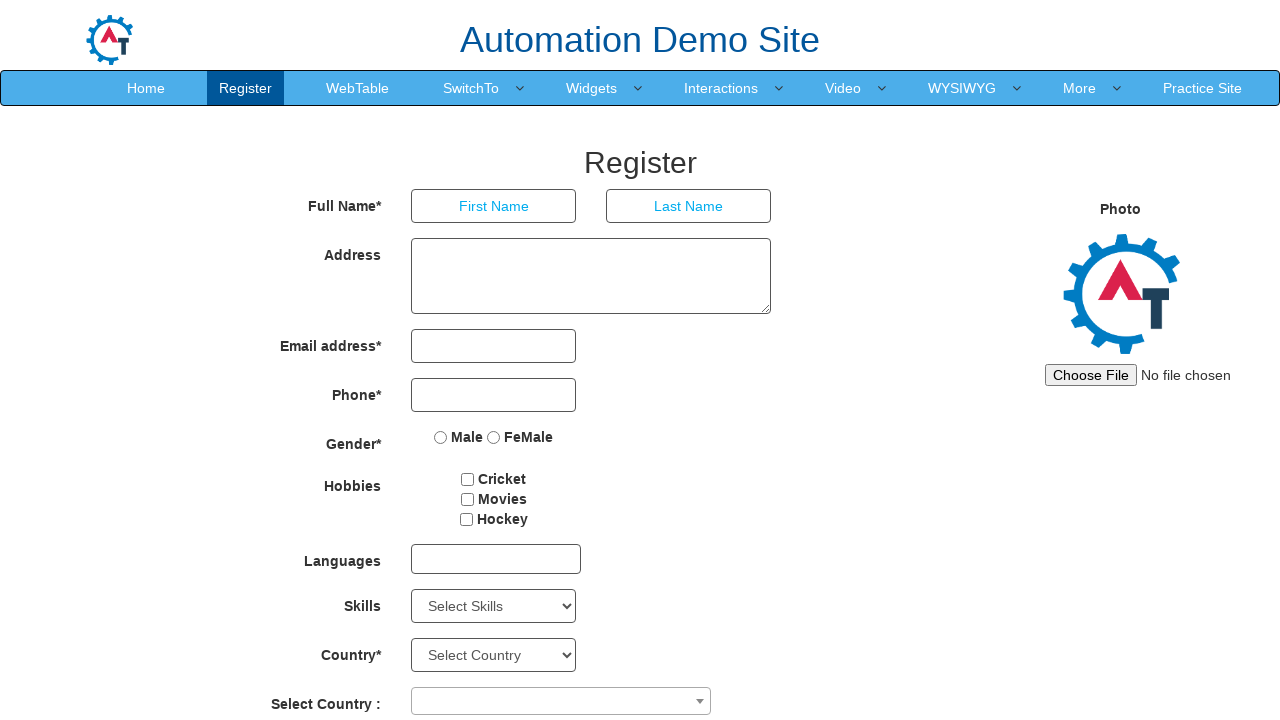

Selected 5th skill option (index 4) from Skills dropdown on select#Skills
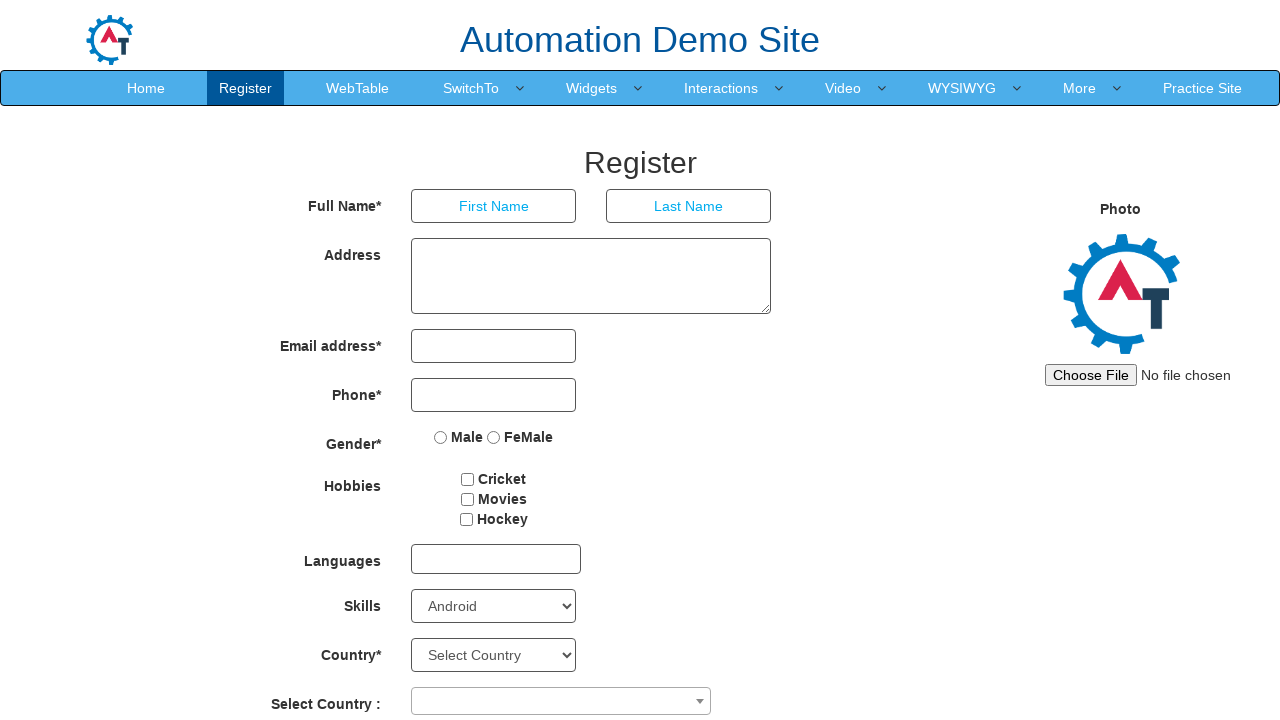

Selected birth year 1926 from year dropdown on select#yearbox
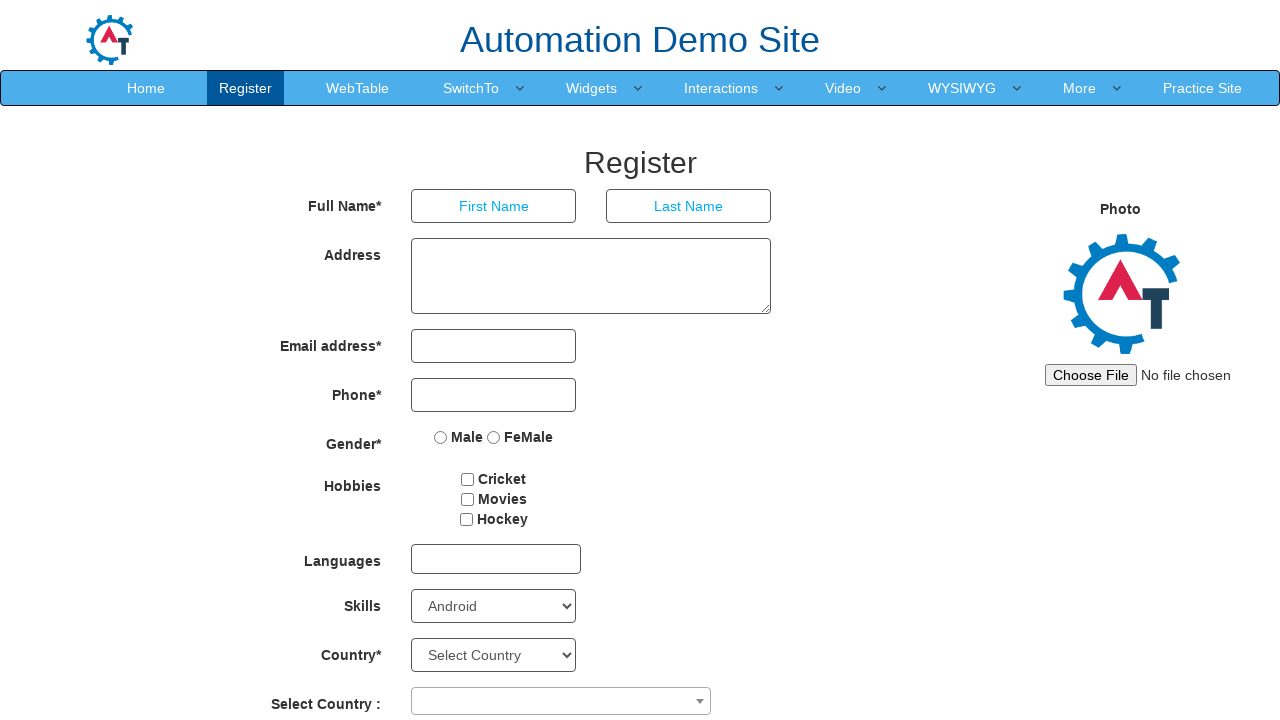

Selected March from month dropdown on select[placeholder='Month']
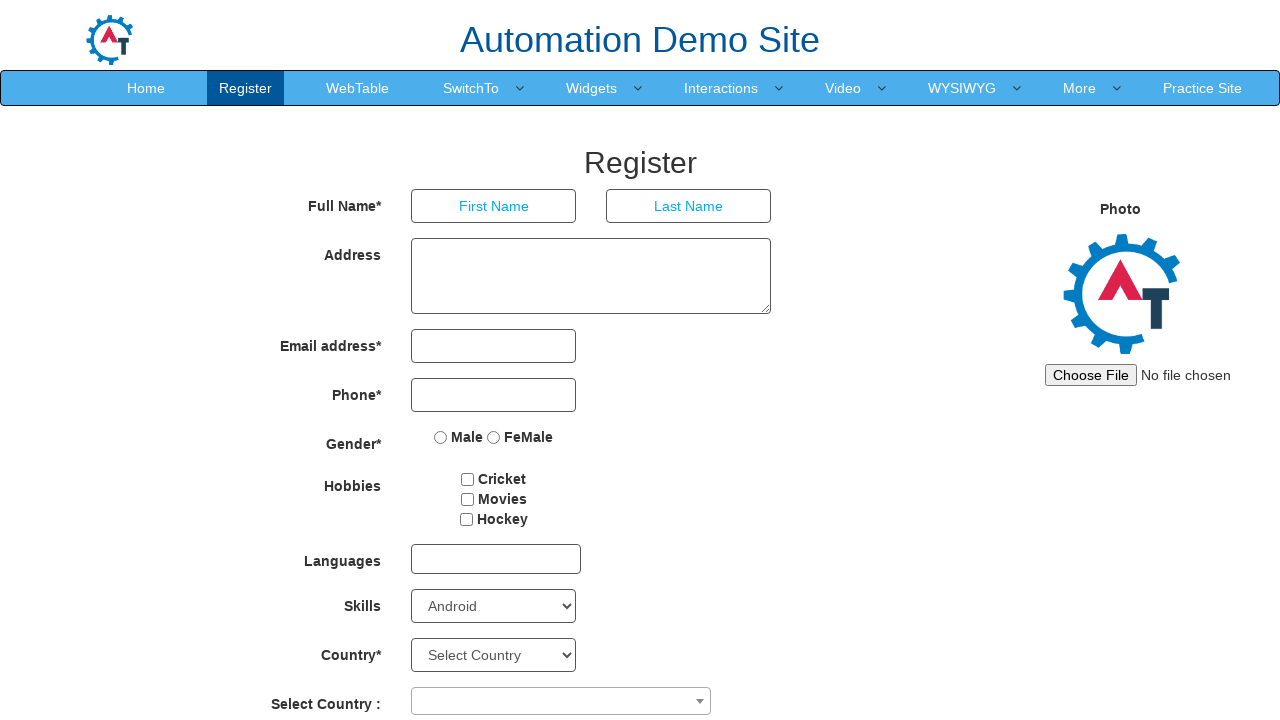

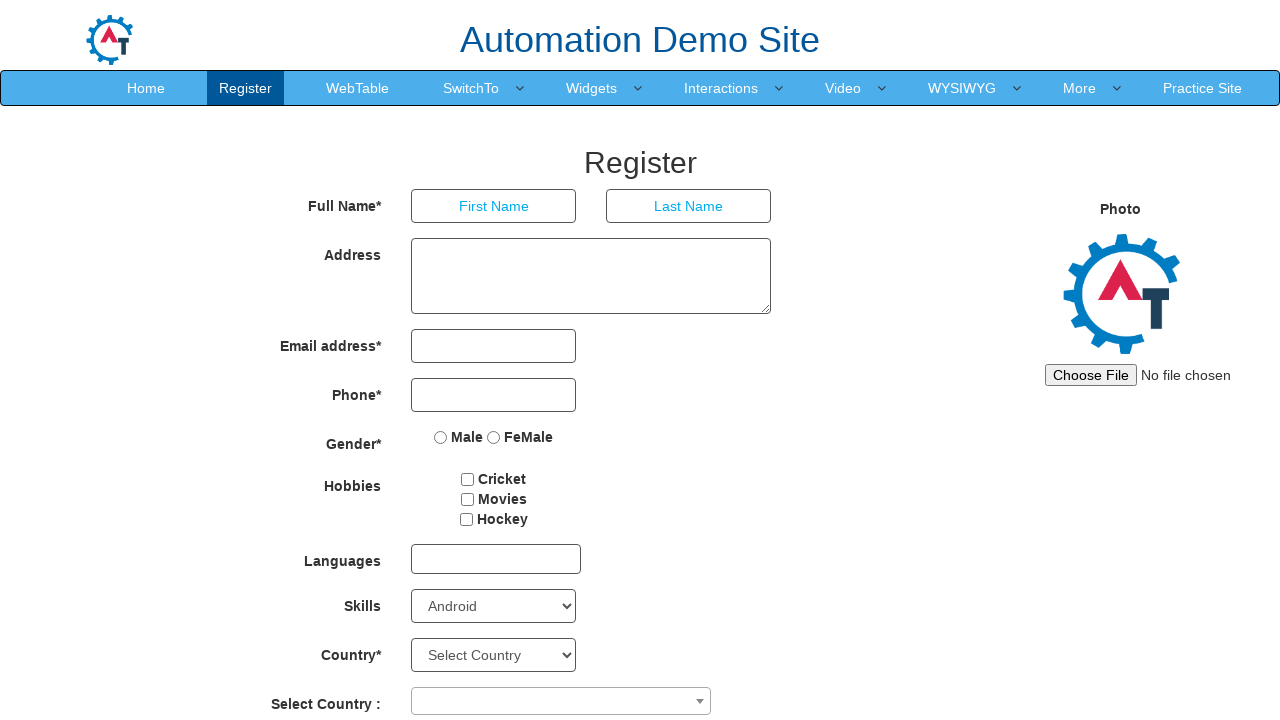